Tests page scrolling functionality by scrolling down 500 pixels and then scrolling back up 500 pixels on the Dream11 homepage

Starting URL: https://www.dream11.com/

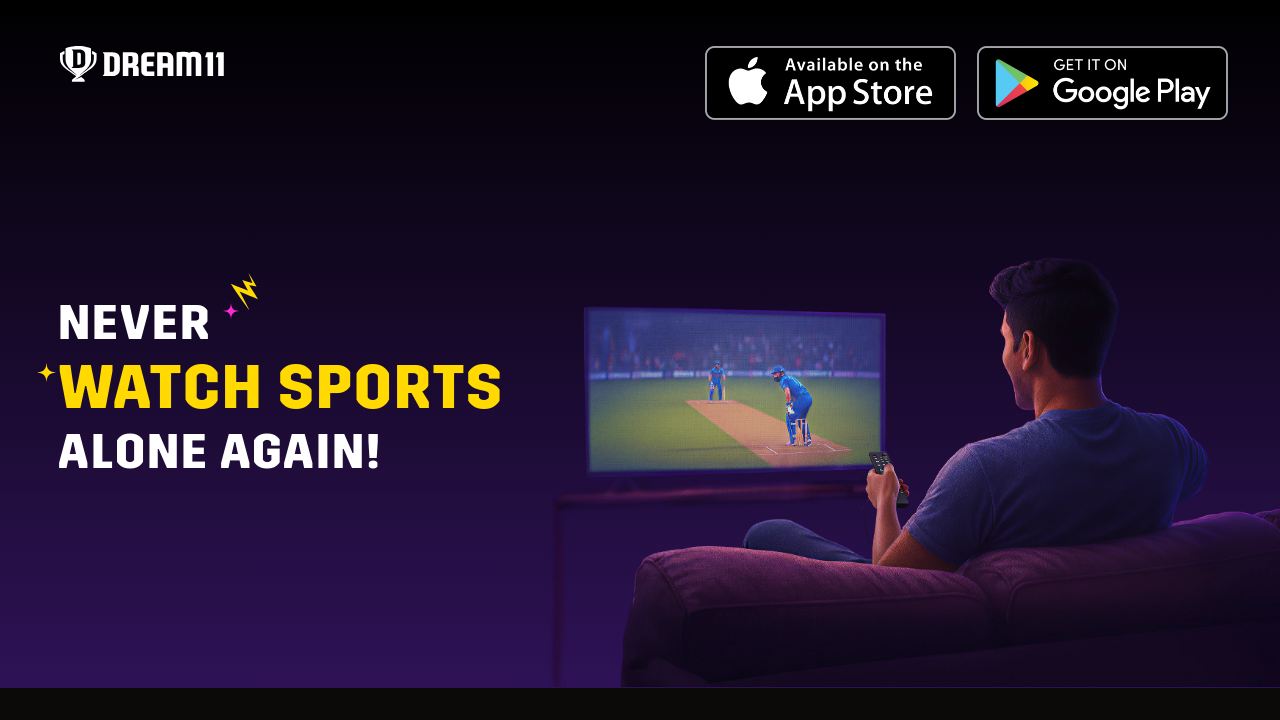

Scrolled down 500 pixels on Dream11 homepage
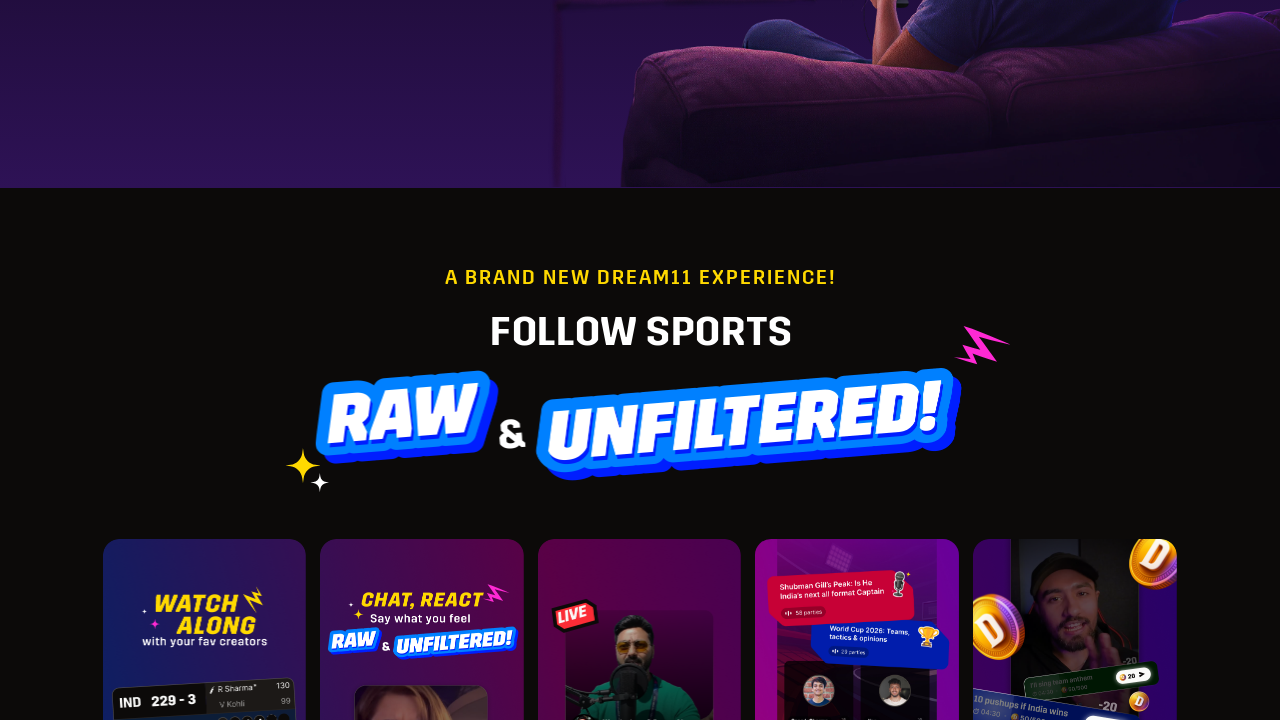

Waited 2 seconds for scroll to complete
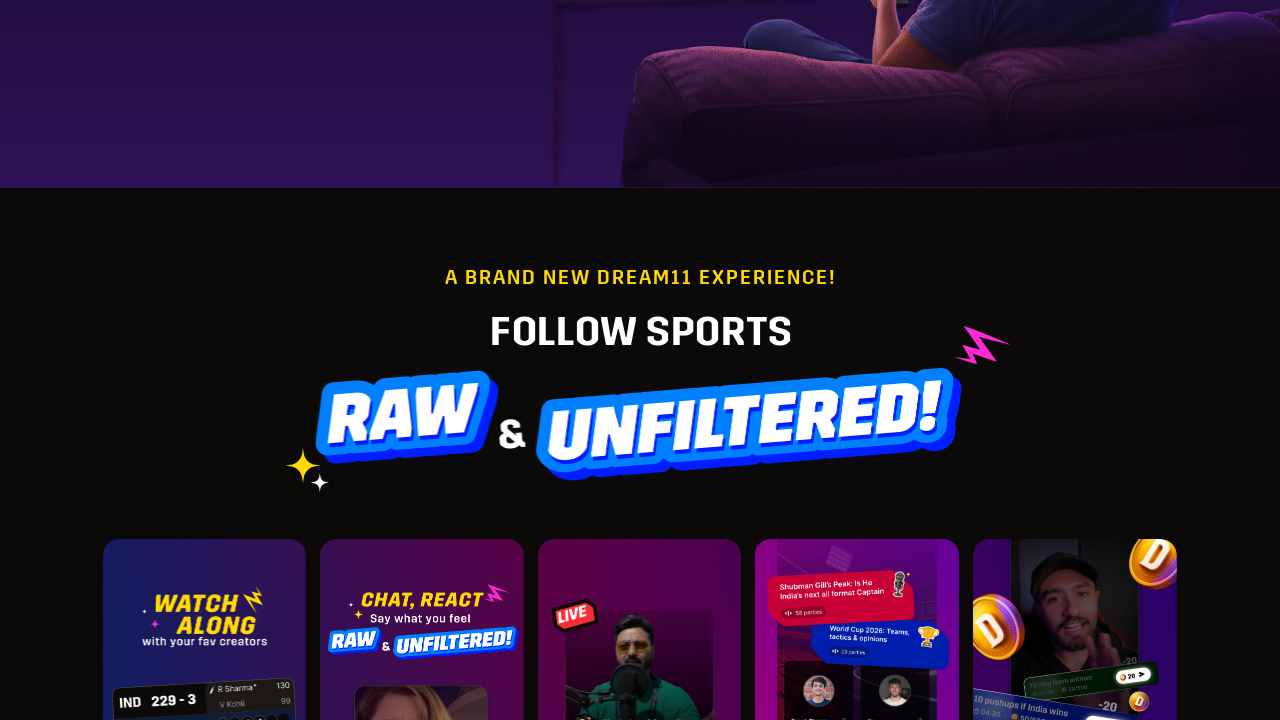

Scrolled back up 500 pixels to original position
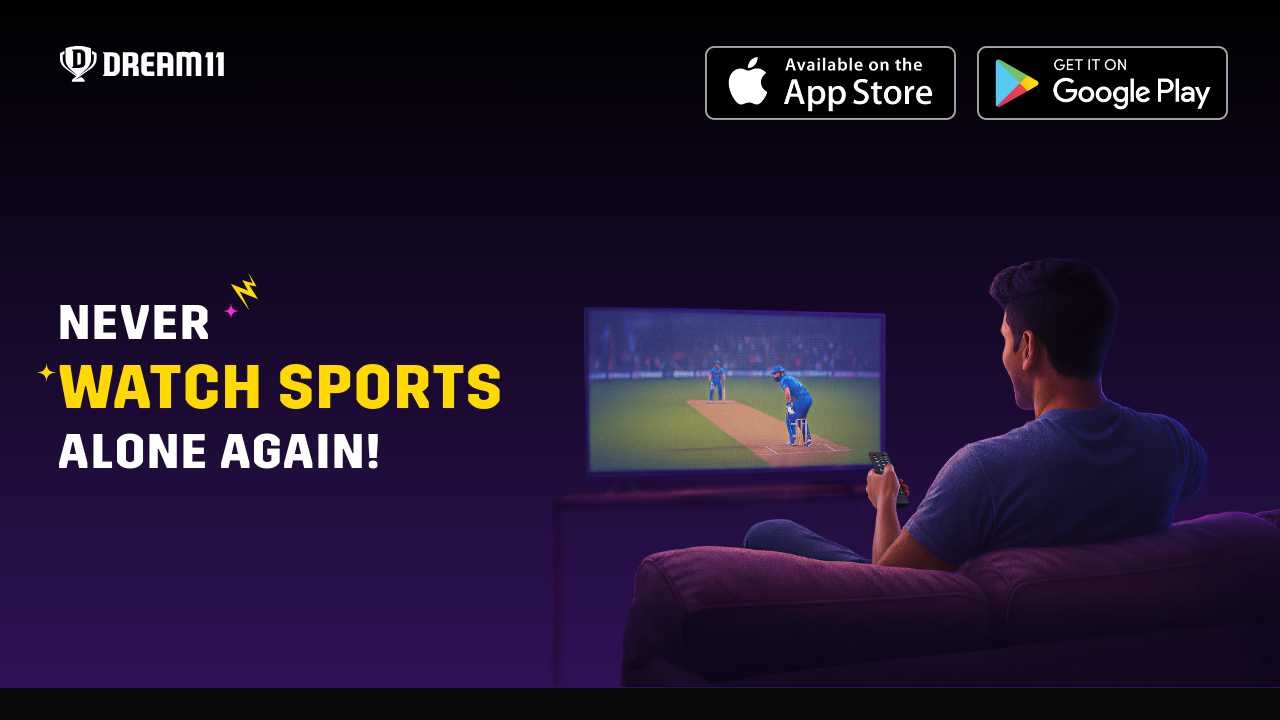

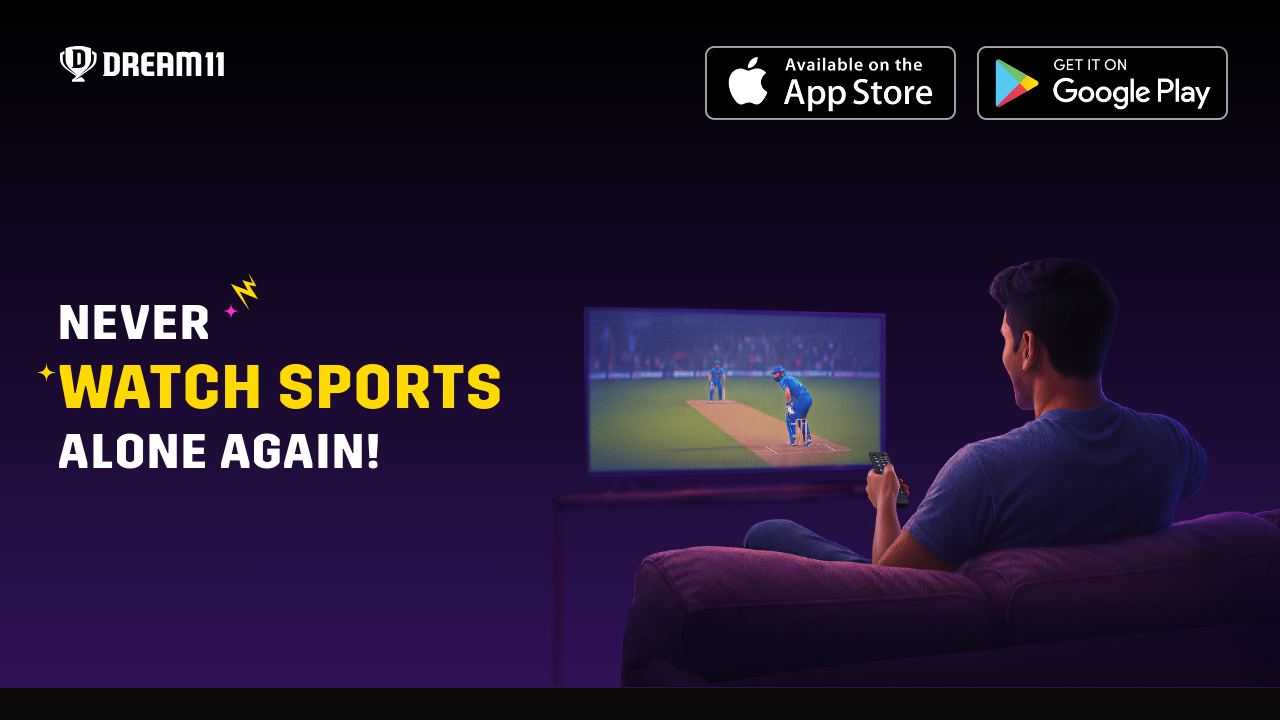